Tests drag and drop functionality on the jQuery UI droppable demo page by dragging an element onto a drop target within an iframe

Starting URL: https://jqueryui.com/droppable/

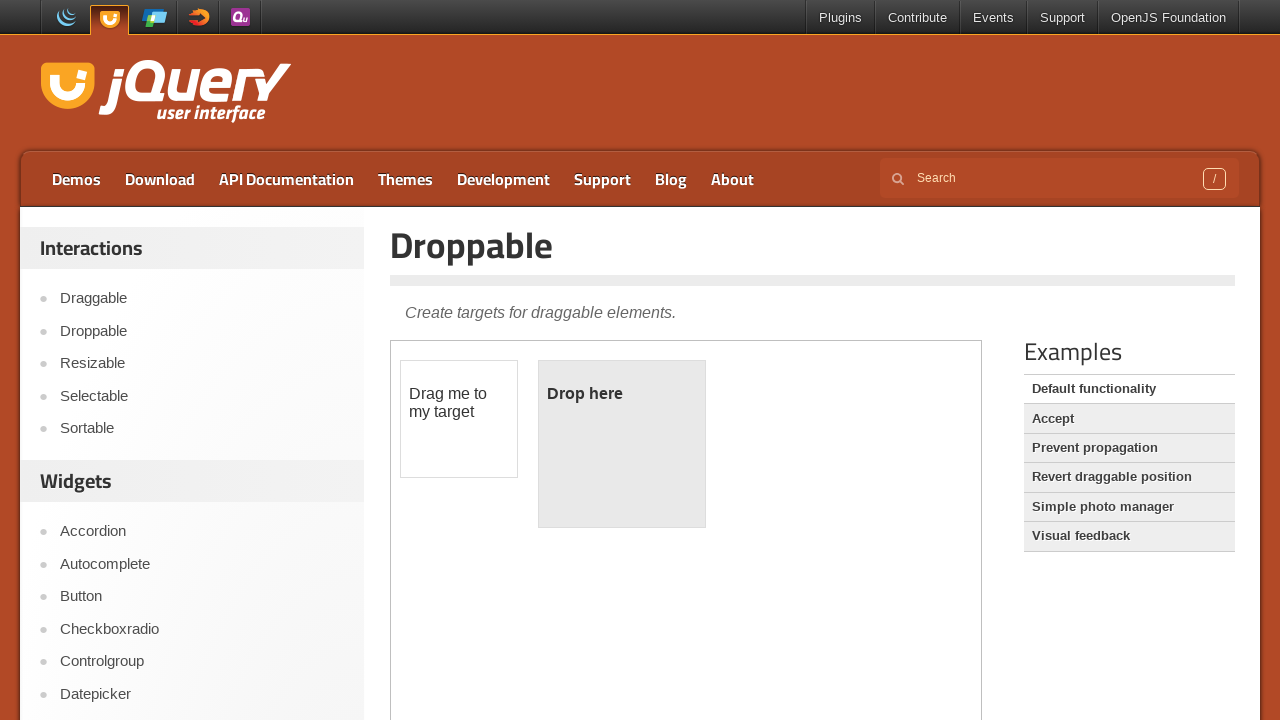

Located the demo iframe
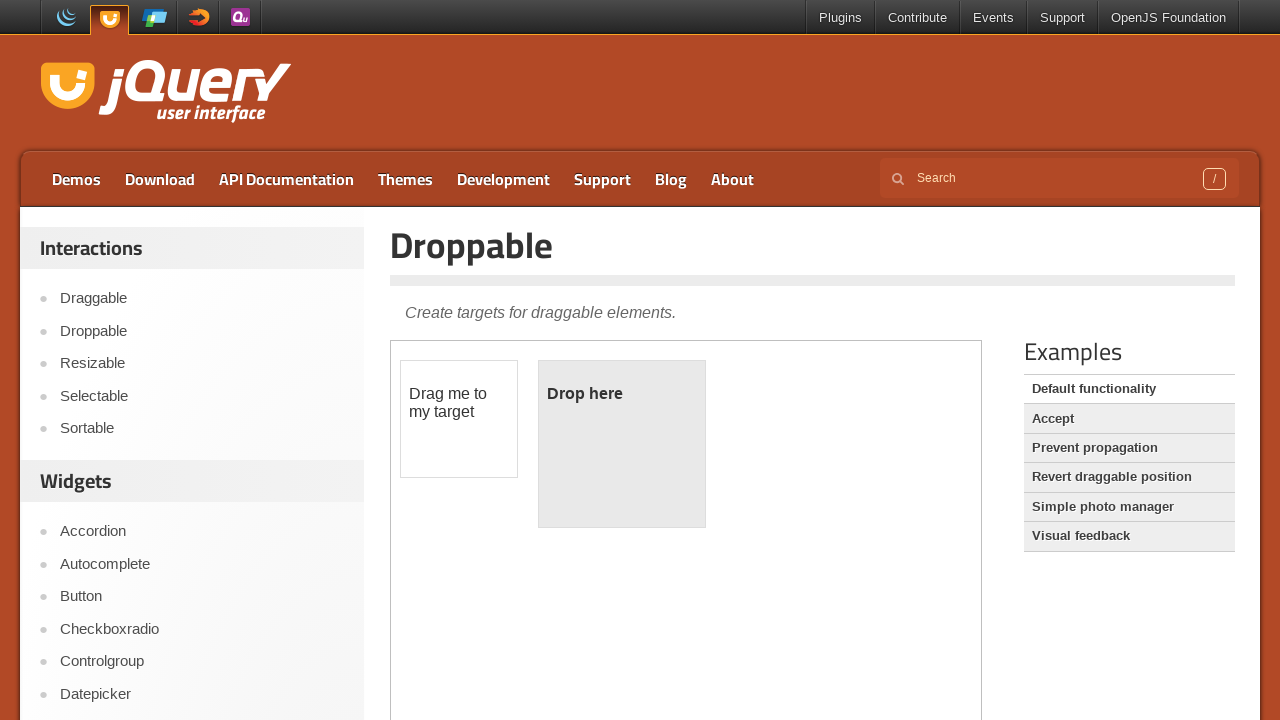

Located the draggable element within the iframe
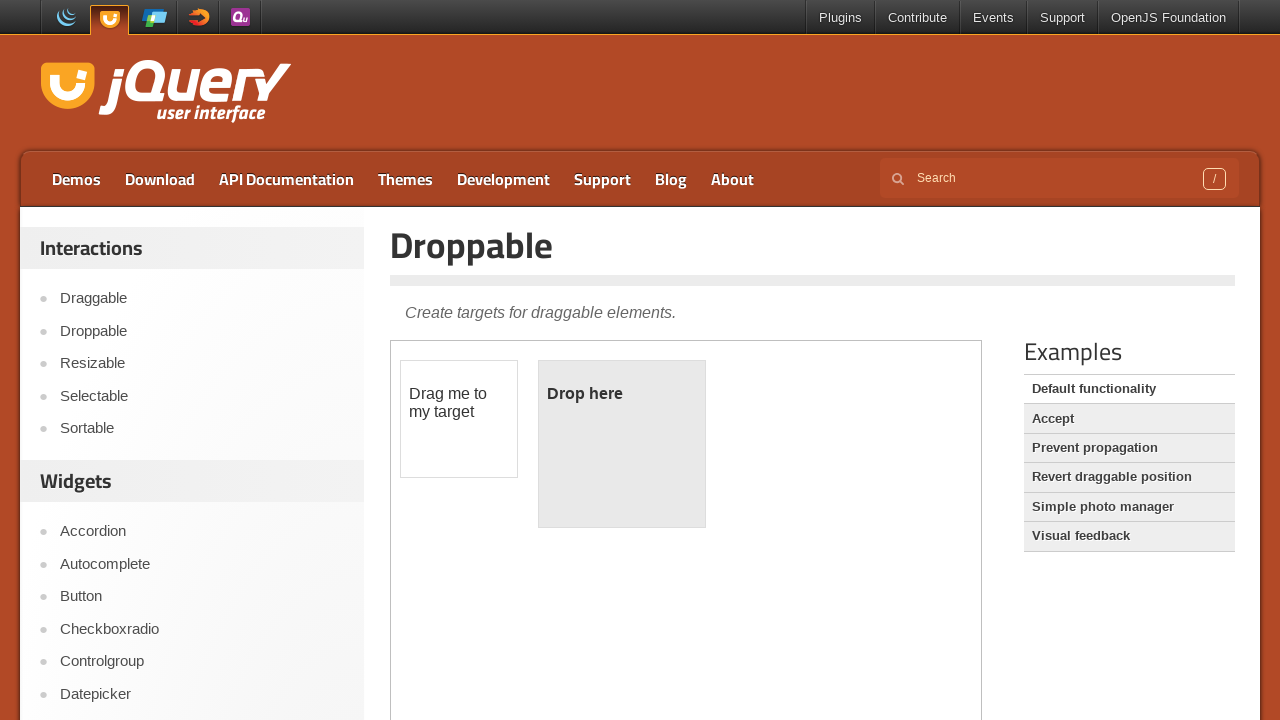

Located the droppable target element within the iframe
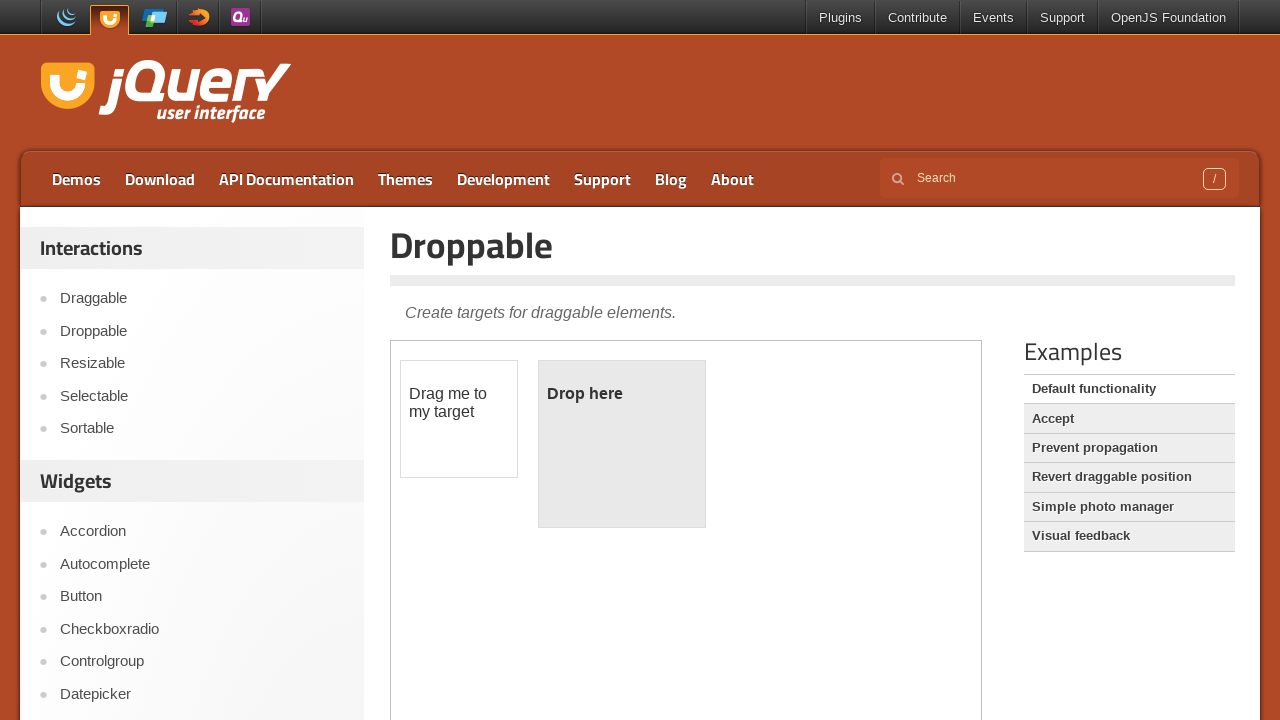

Dragged the element onto the drop target at (622, 444)
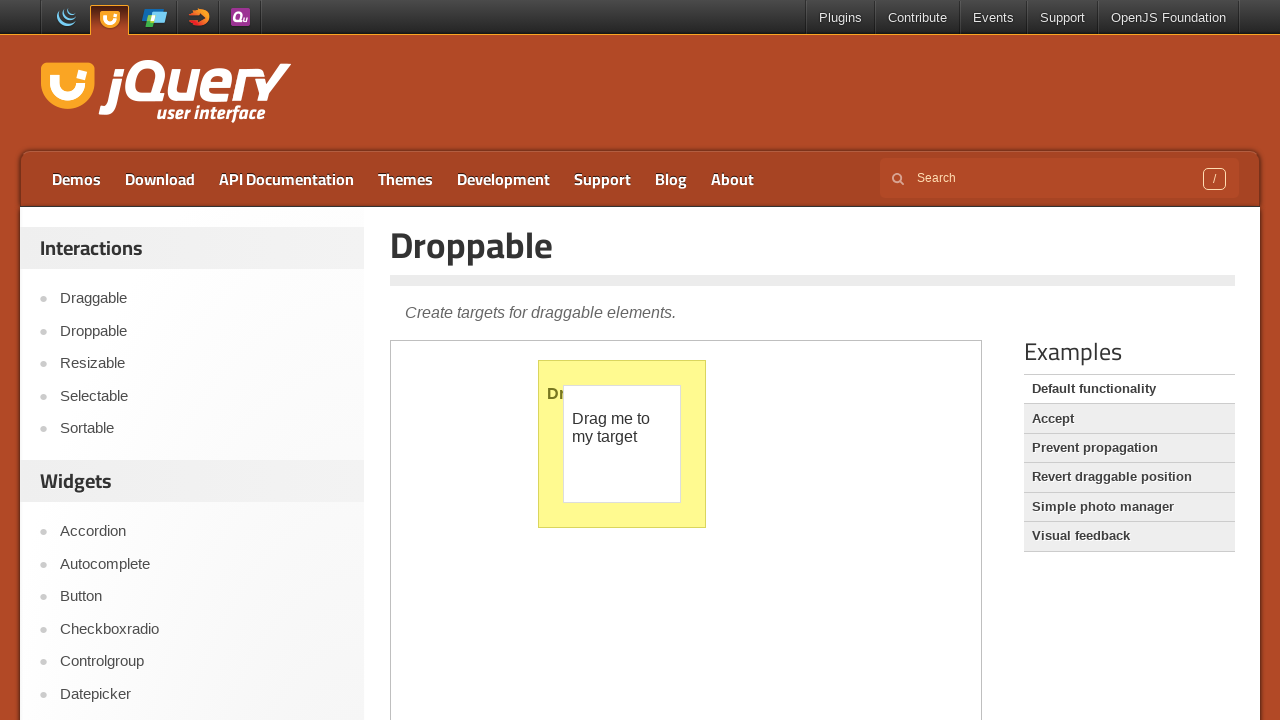

Waited 2 seconds for drag and drop action to complete
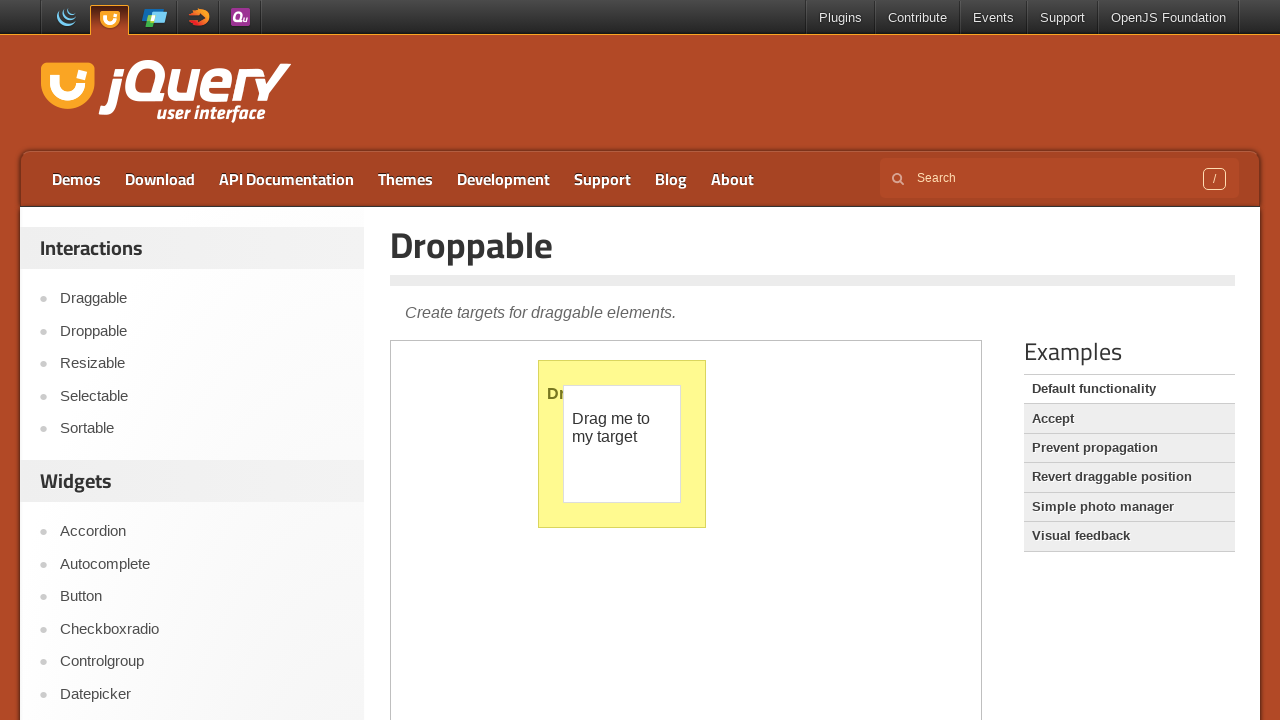

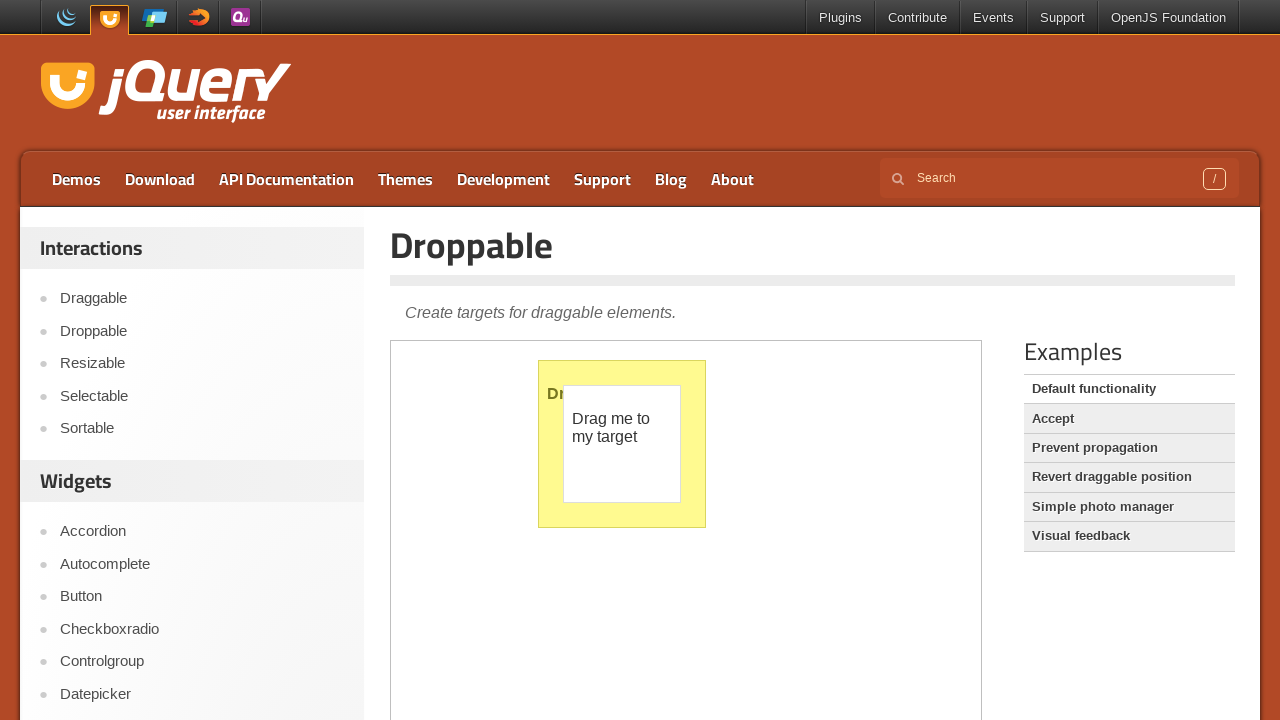